Navigates through 2GIS search results for auto services, clicks on business cards to view details, expands phone numbers, and navigates through pagination.

Starting URL: https://2gis.kz/search/Павлодарская%20область%20Автосервис

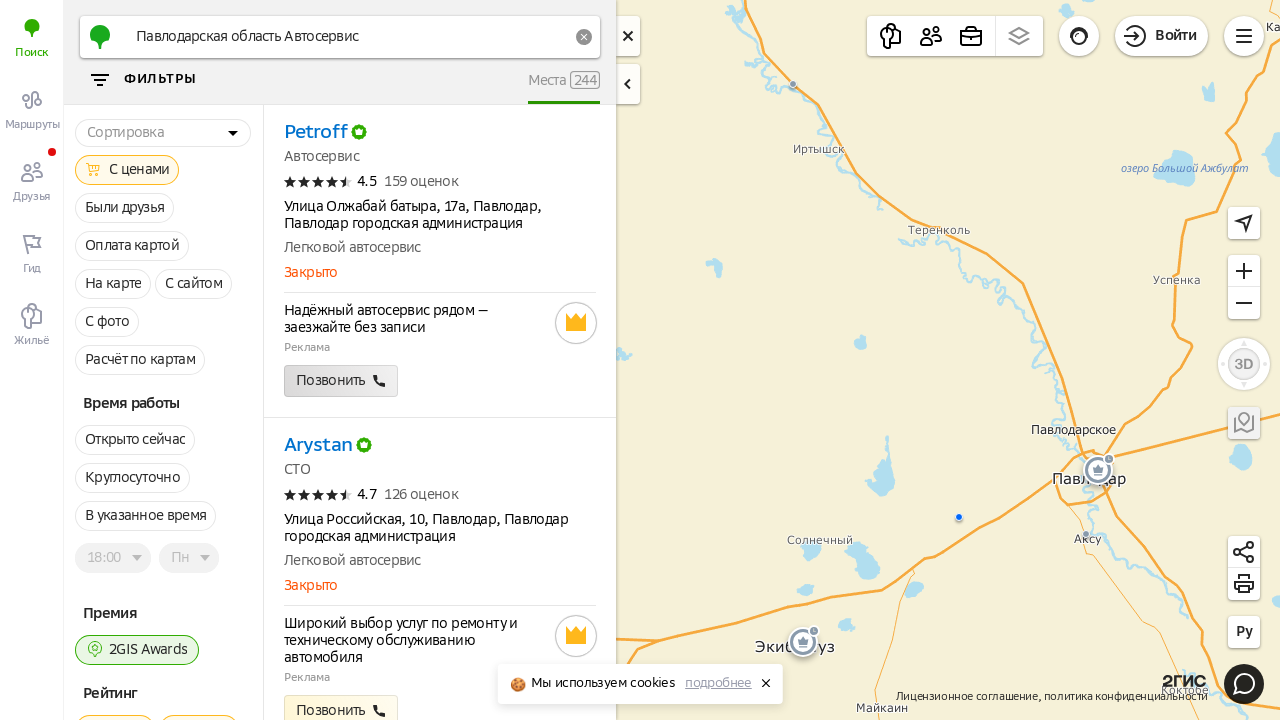

Waited for search results to load
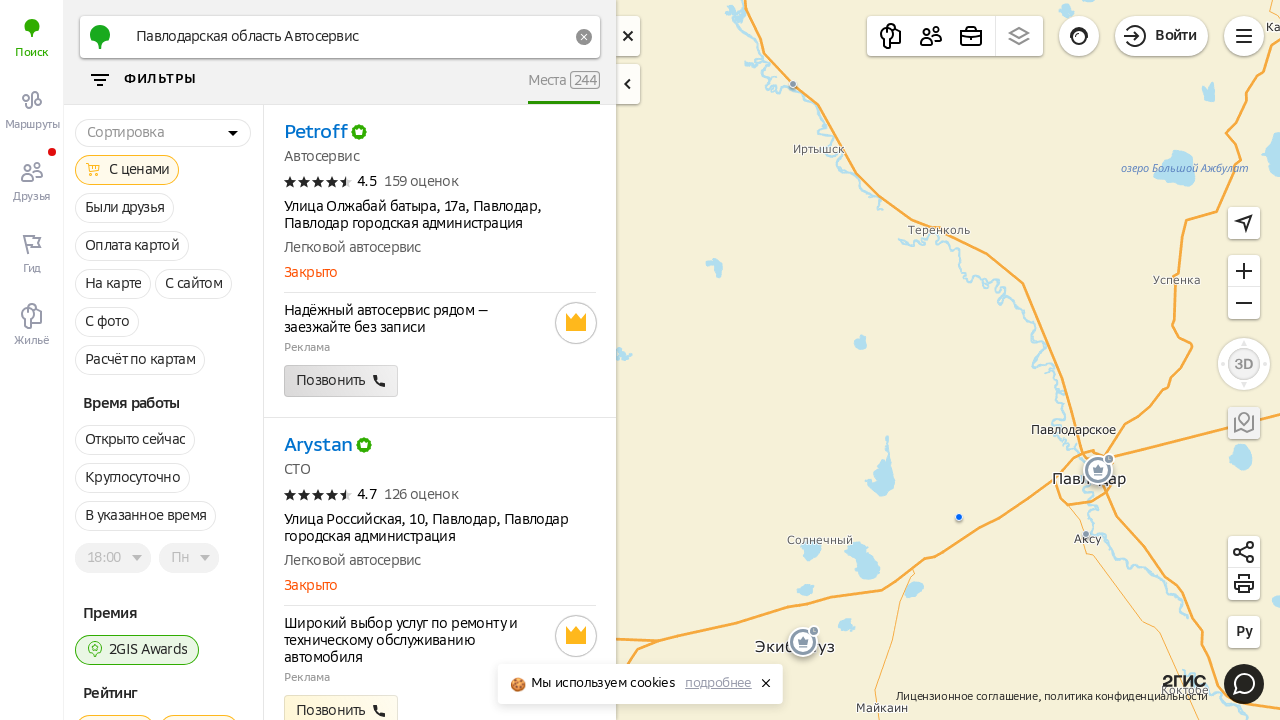

Located all business cards on the page
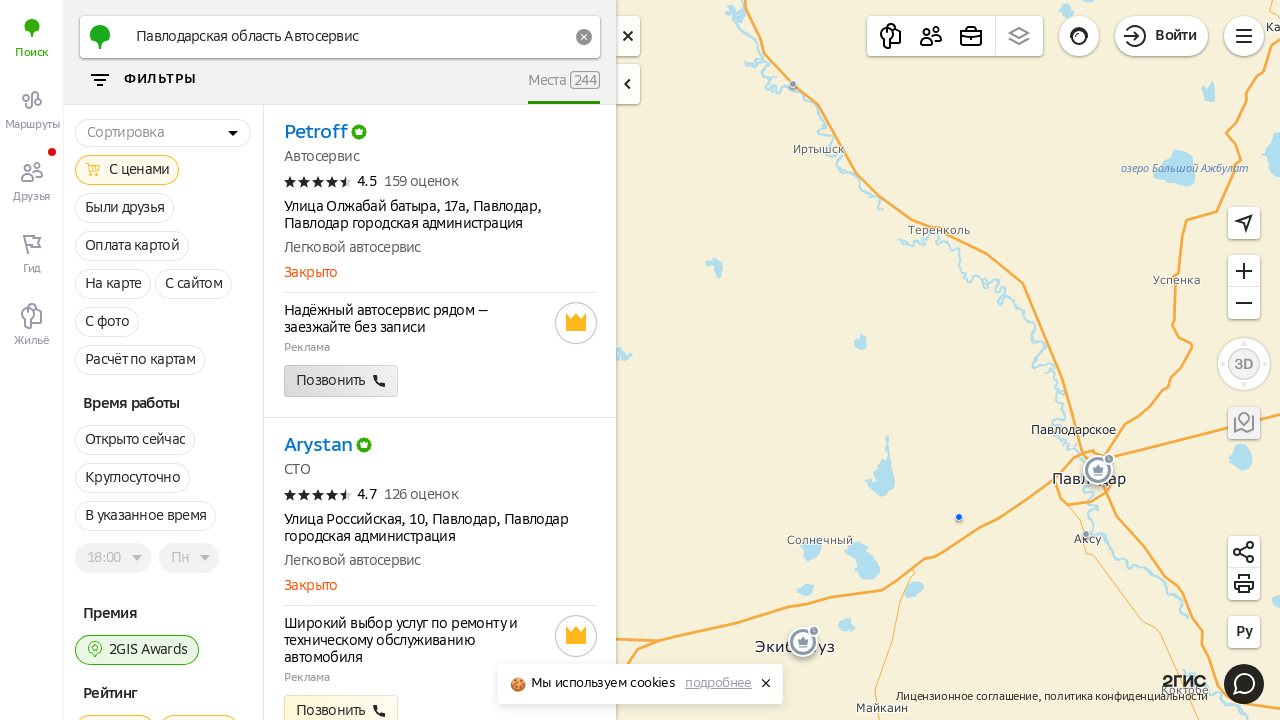

Found 12 business cards total
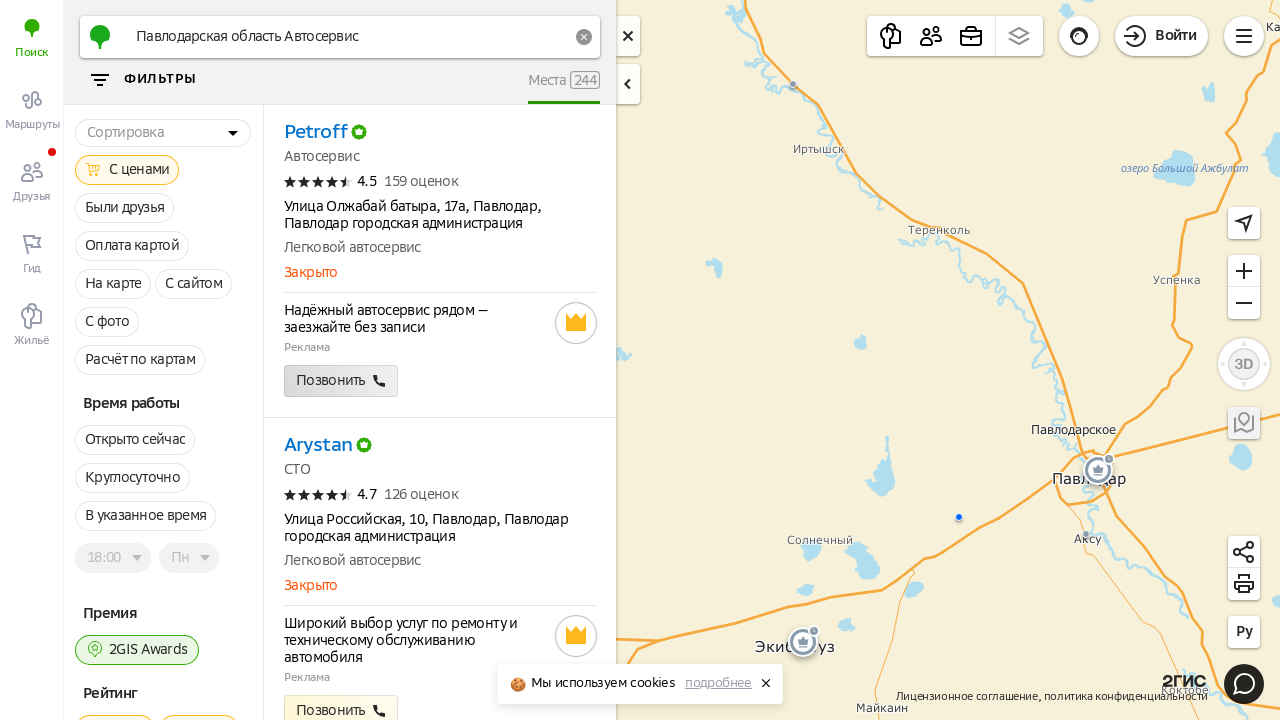

Clicked on business card #1 at (440, 262) on ._1kf6gff >> nth=0
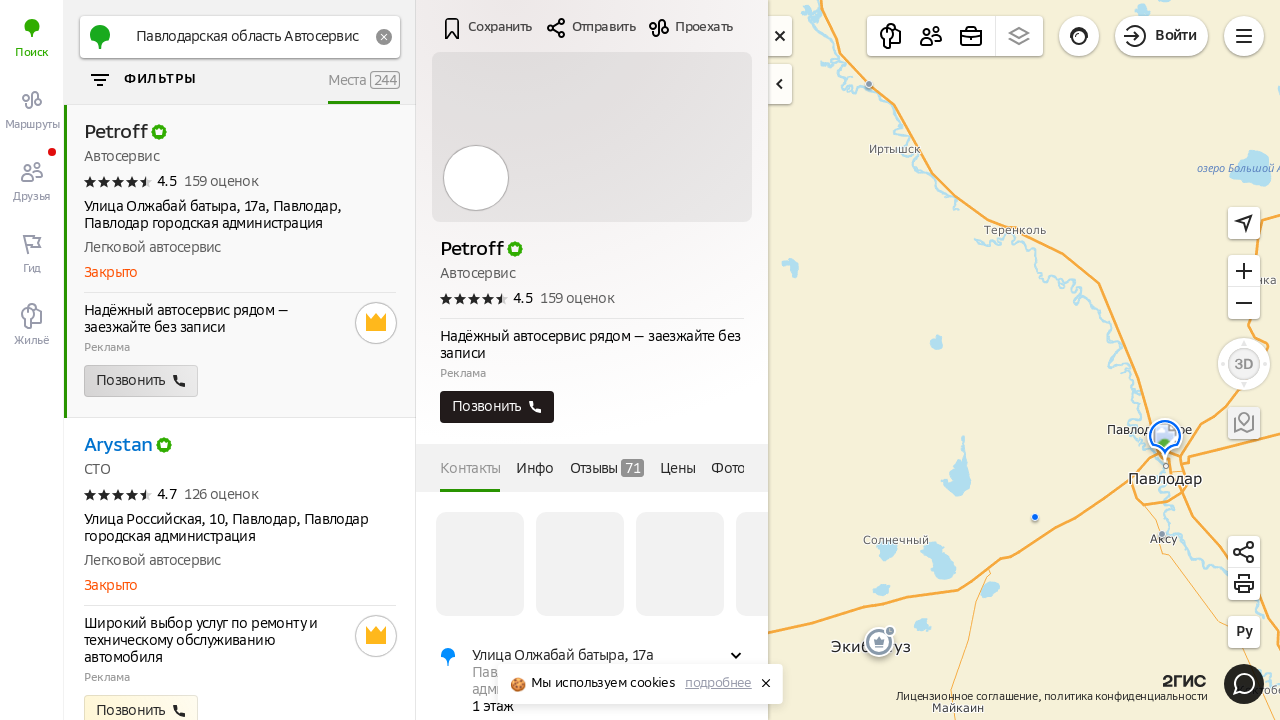

Card details loaded successfully
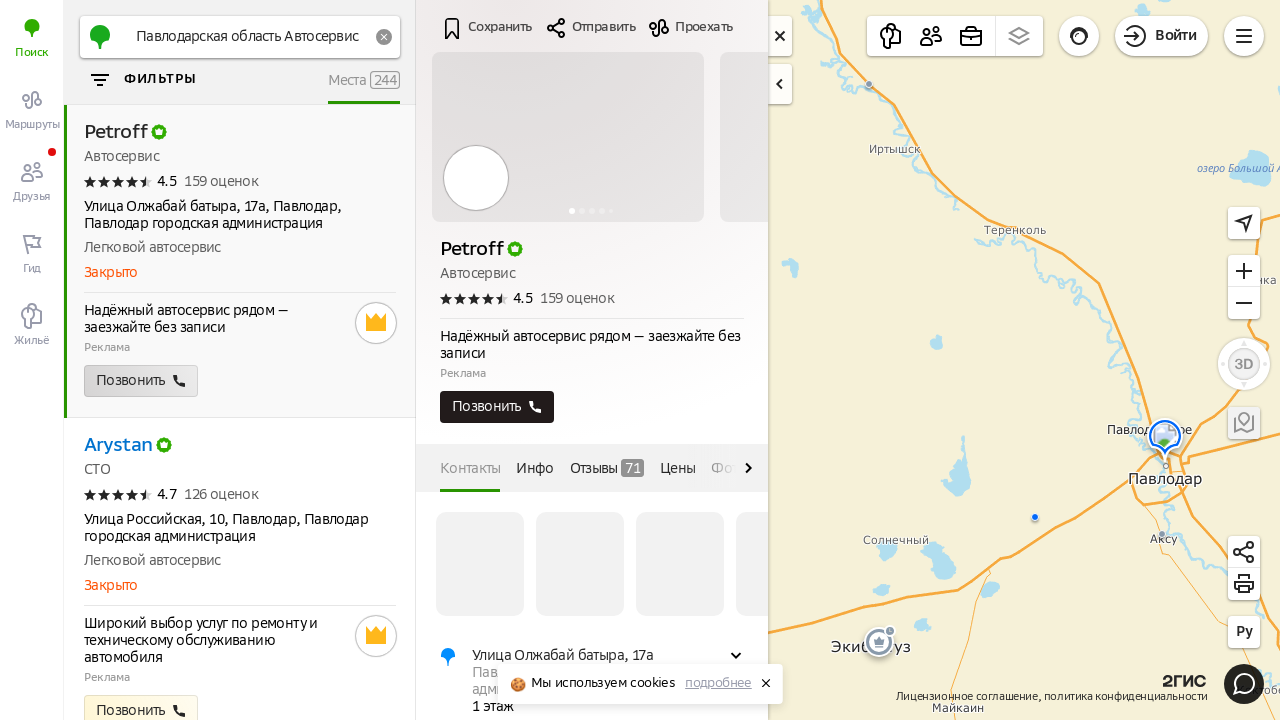

Clicked 'Show all phones' button at (629, 360) on ._fjltwx >> ._1tkj2hw >> nth=0
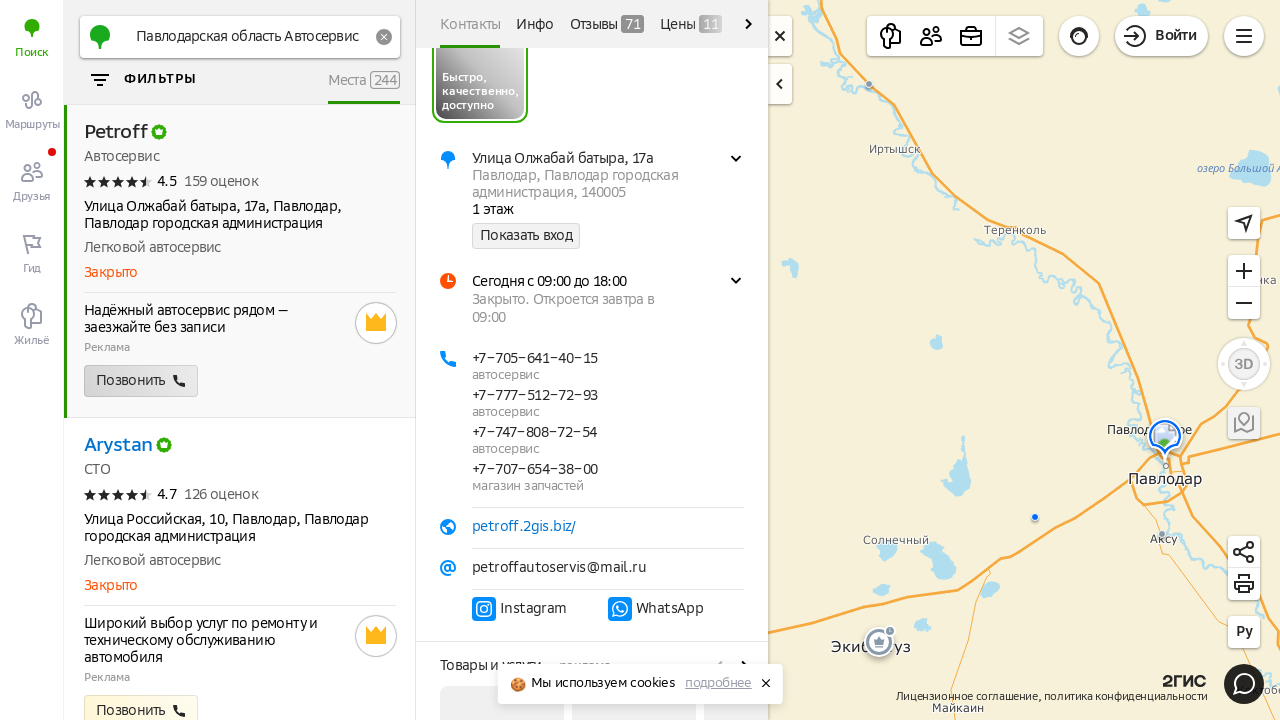

Closed business card #1 details at (780, 36) on div._k1uvy >> svg >> nth=0
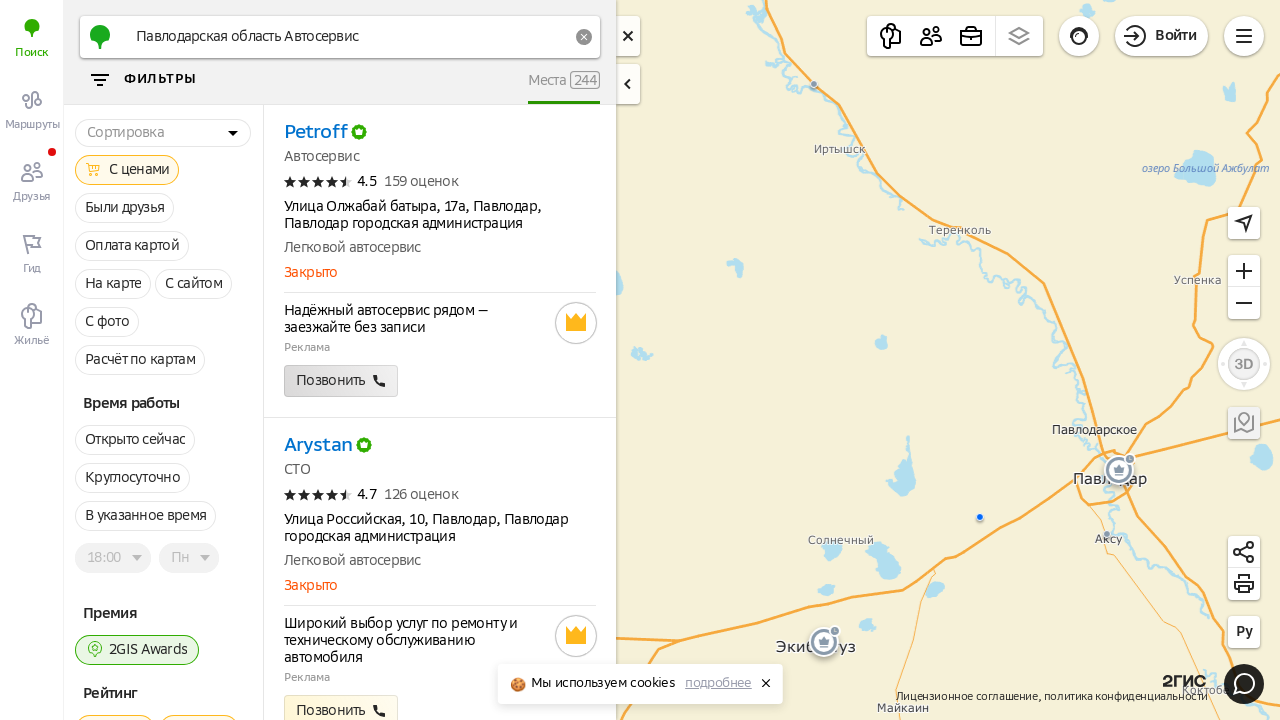

Clicked on business card #2 at (440, 555) on ._1kf6gff >> nth=1
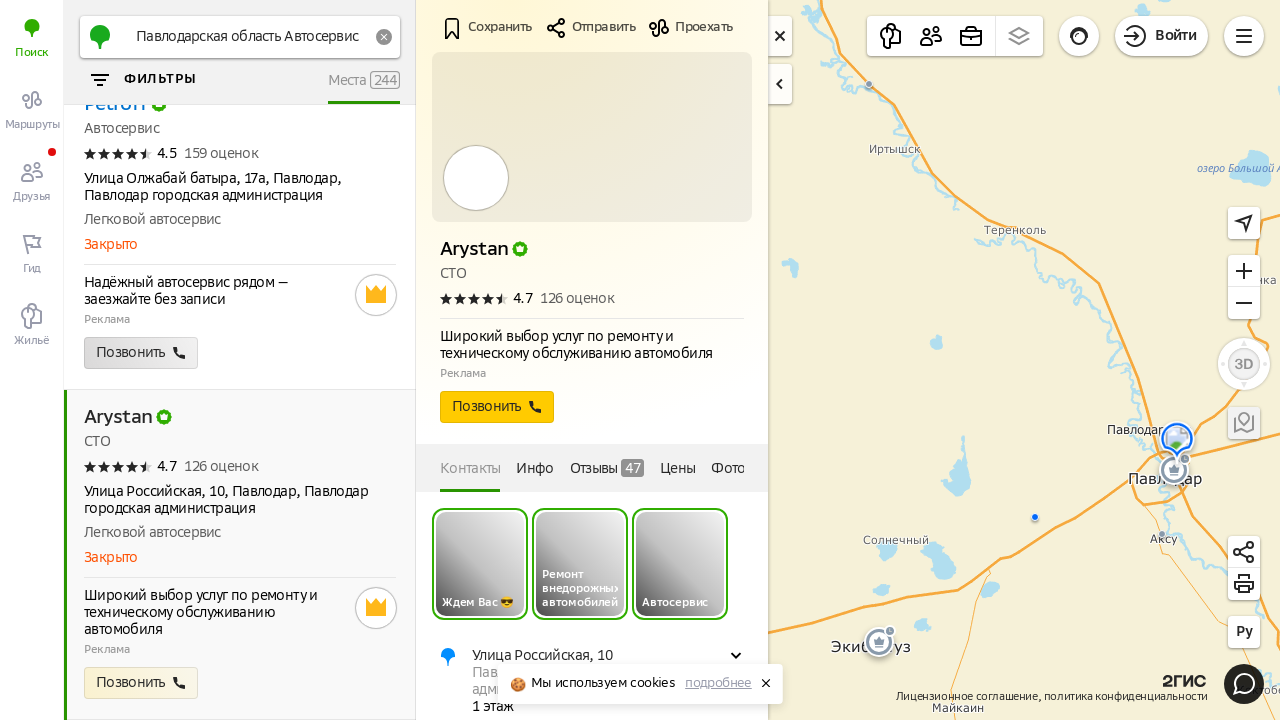

Card details loaded successfully
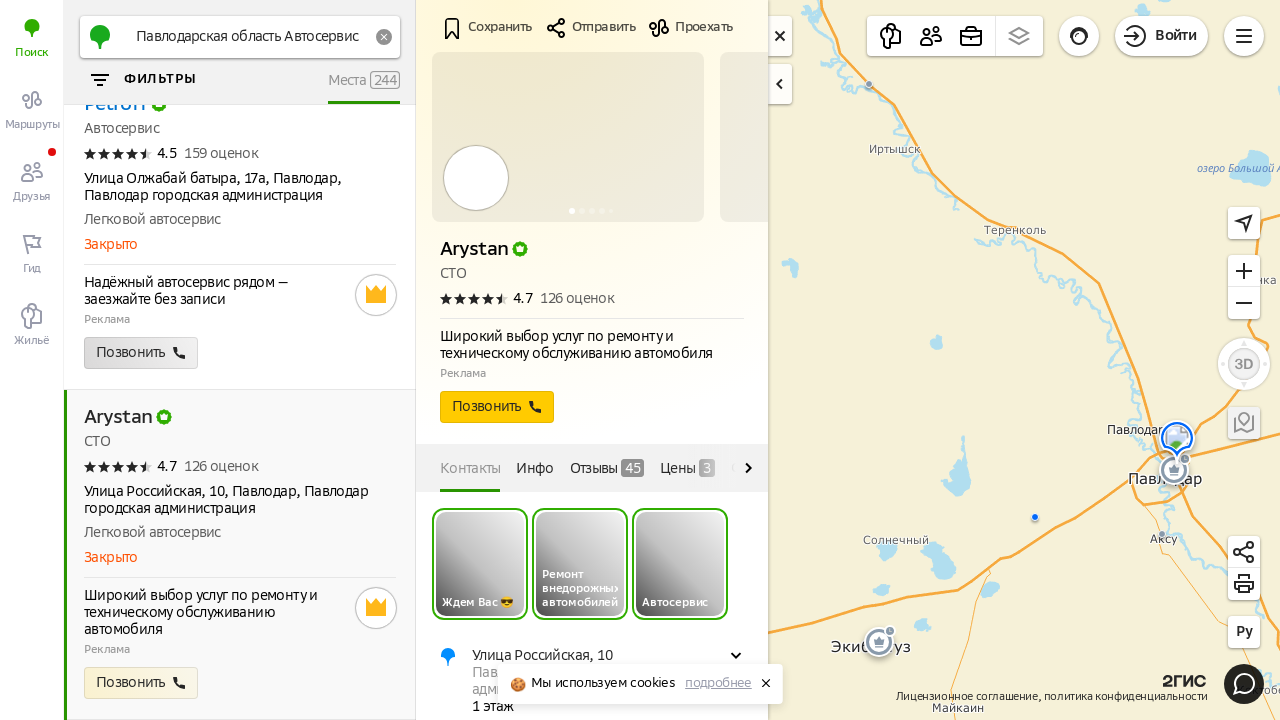

Clicked 'Show all phones' button at (629, 416) on ._fjltwx >> ._1tkj2hw >> nth=0
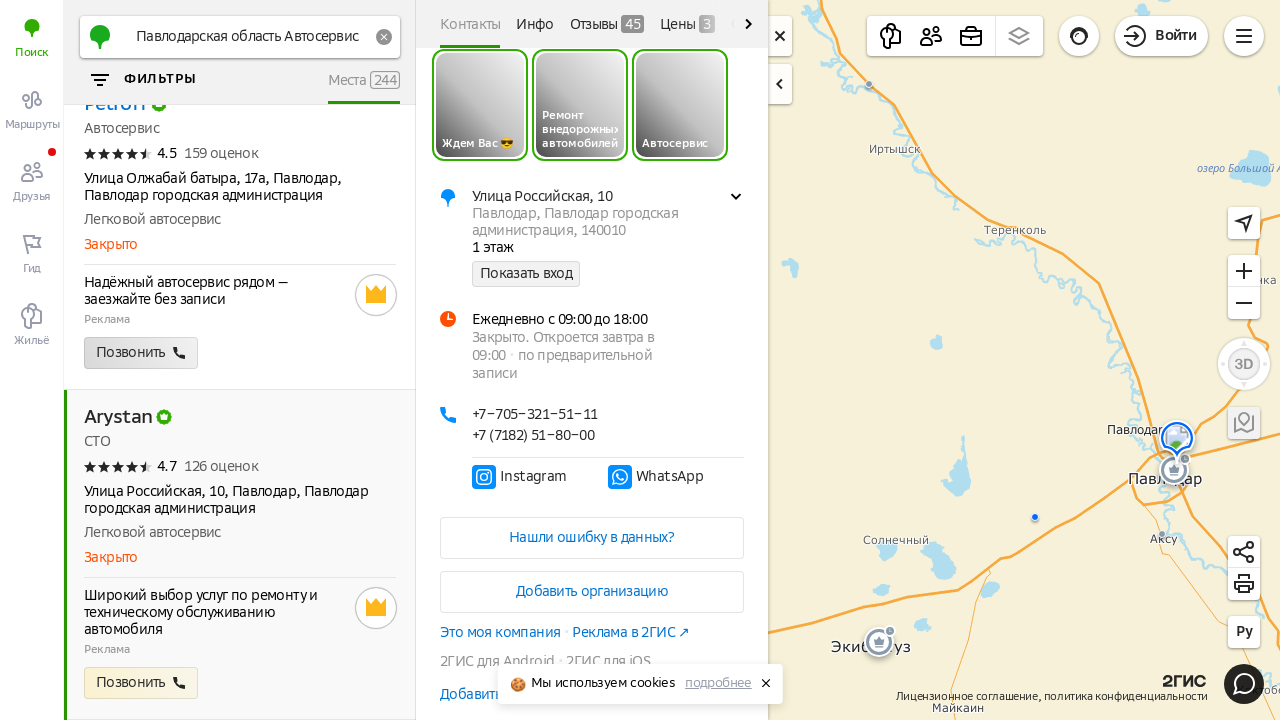

Closed business card #2 details at (780, 36) on div._k1uvy >> svg >> nth=0
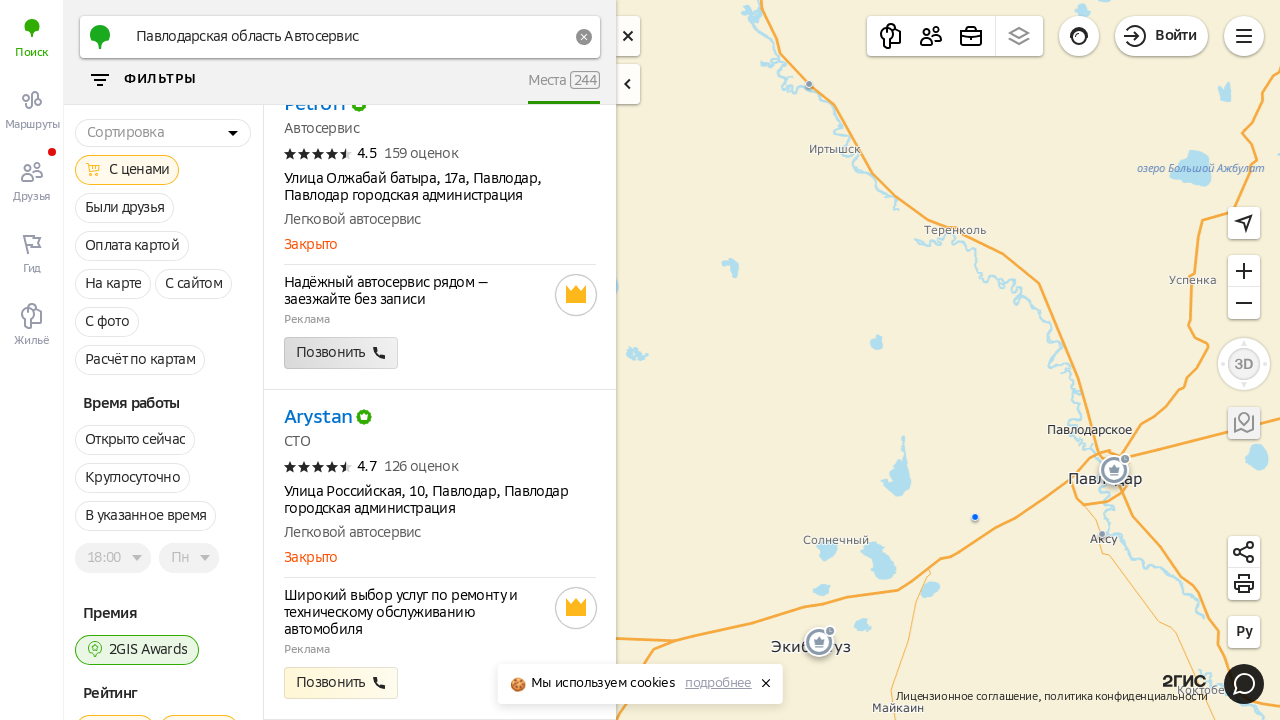

Clicked on business card #3 at (440, 412) on ._1kf6gff >> nth=2
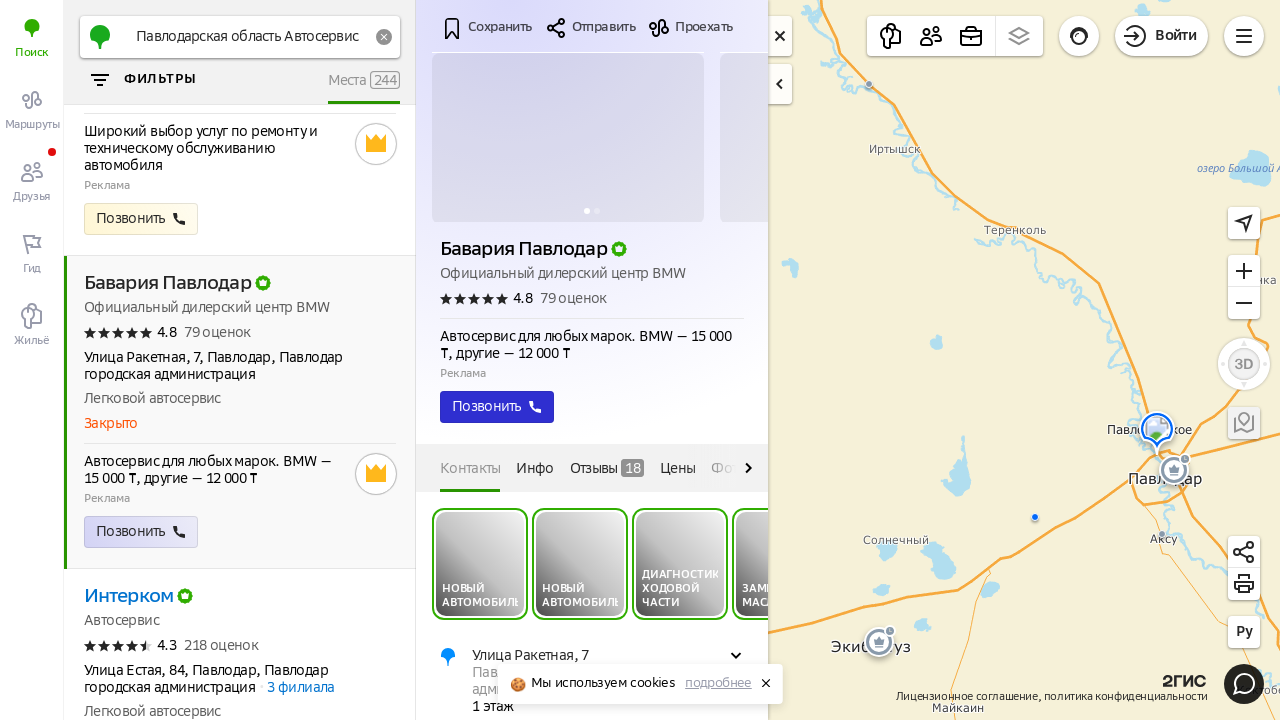

Card details loaded successfully
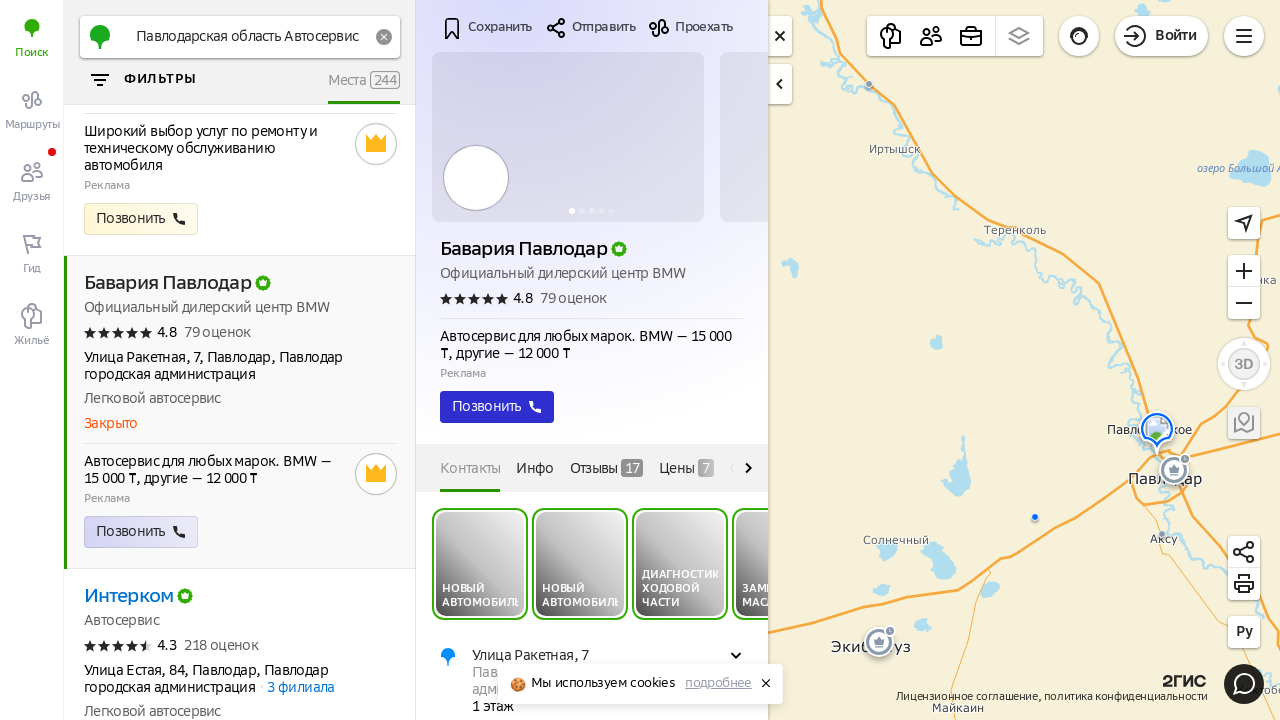

Clicked 'Show all phones' button at (624, 360) on ._fjltwx >> ._1tkj2hw >> nth=0
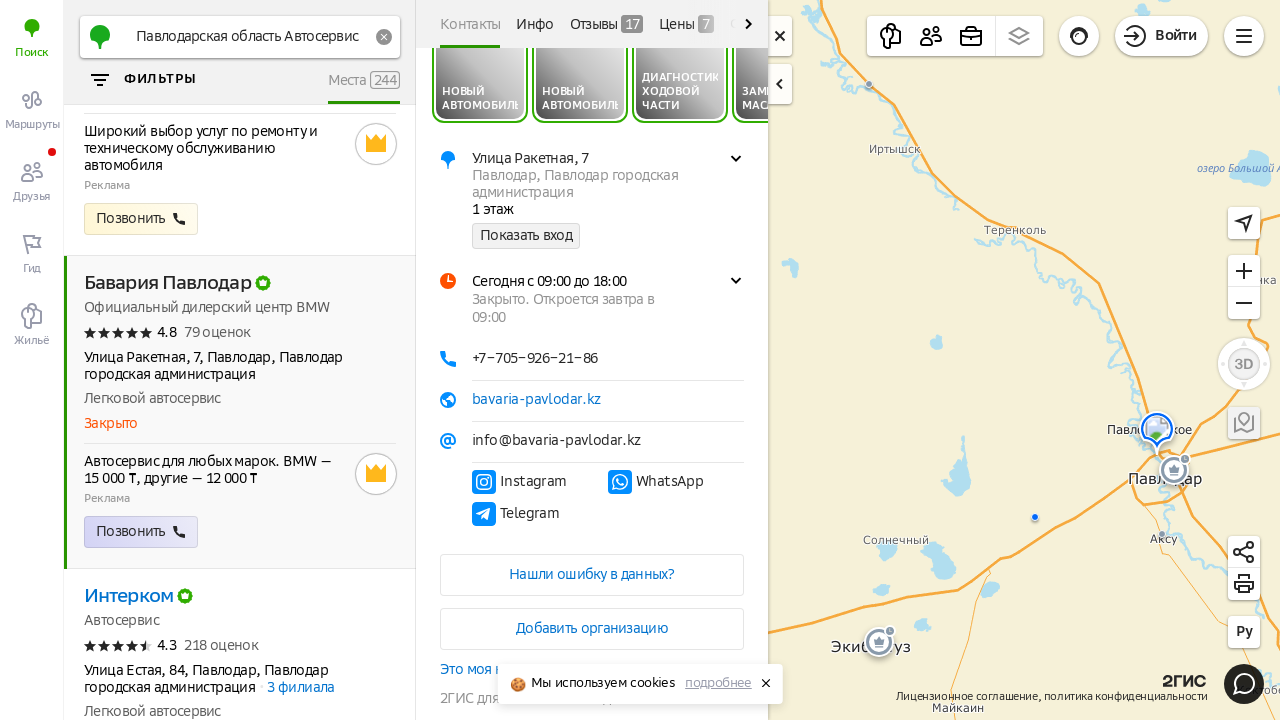

Closed business card #3 details at (780, 36) on div._k1uvy >> svg >> nth=0
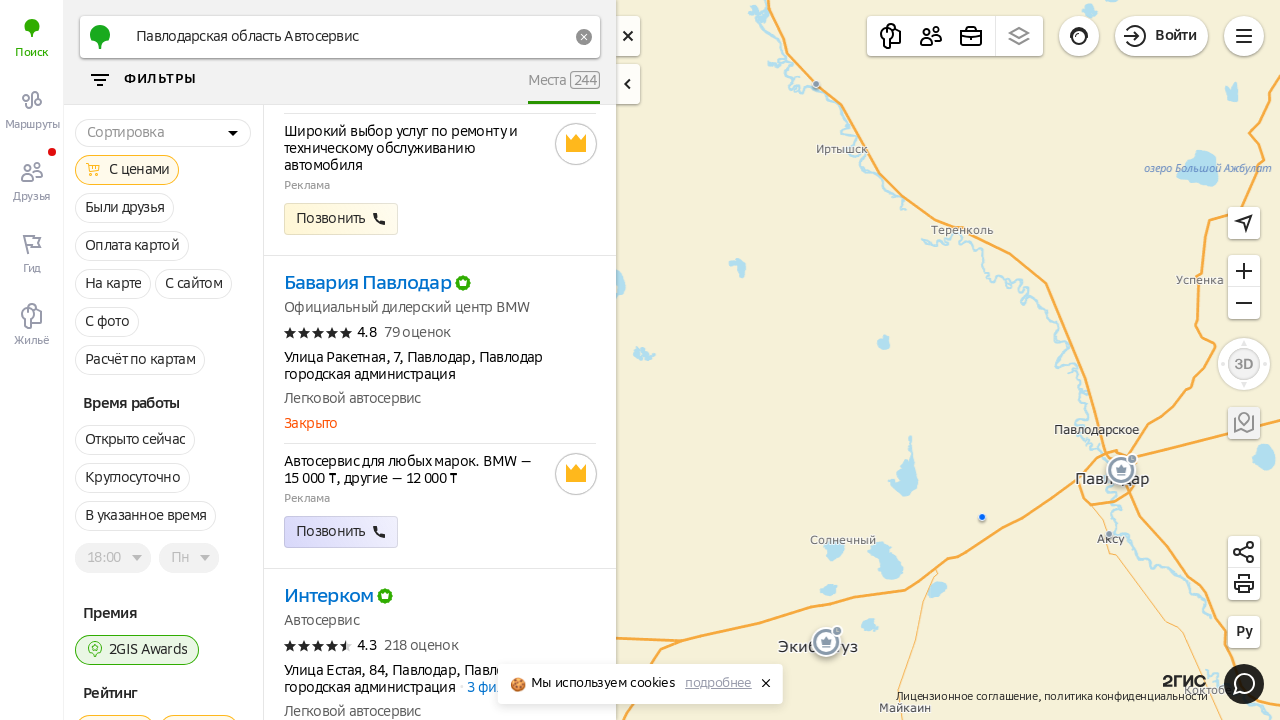

Clicked next page button in pagination at (580, 616) on div._1x4k6z7 >> ._n5hmn94 >> svg >> nth=0
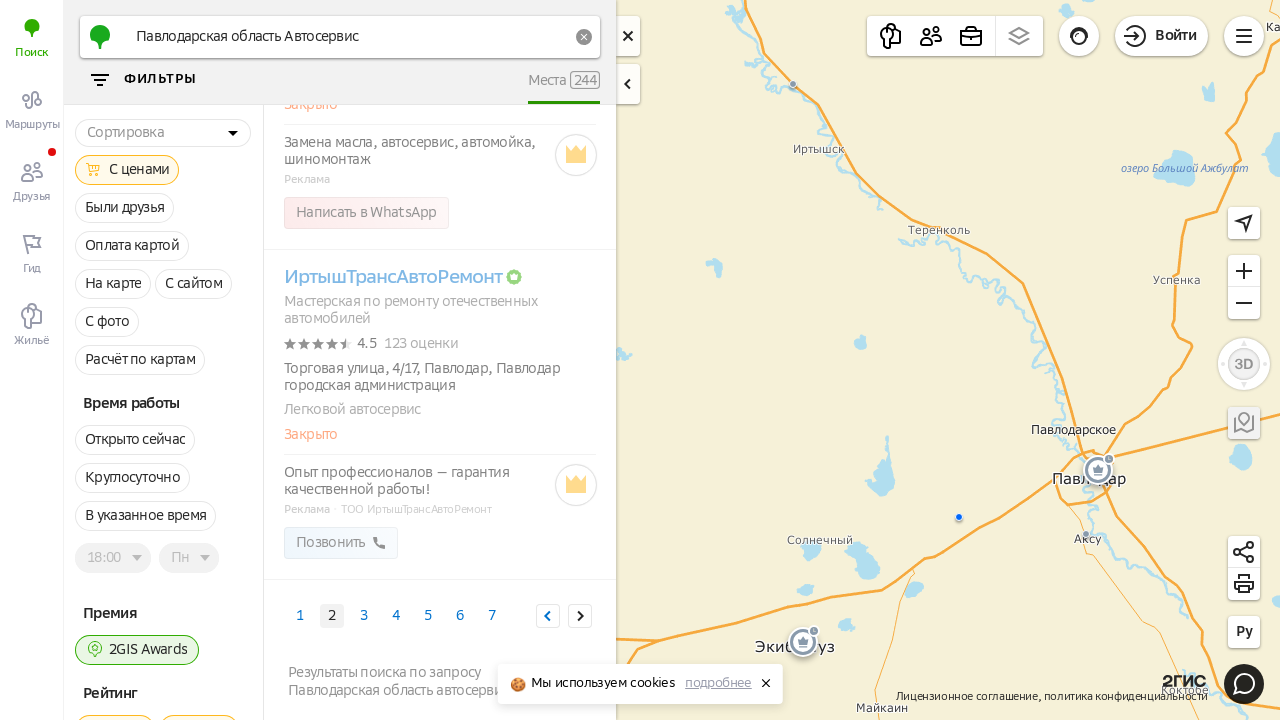

Next page search results loaded
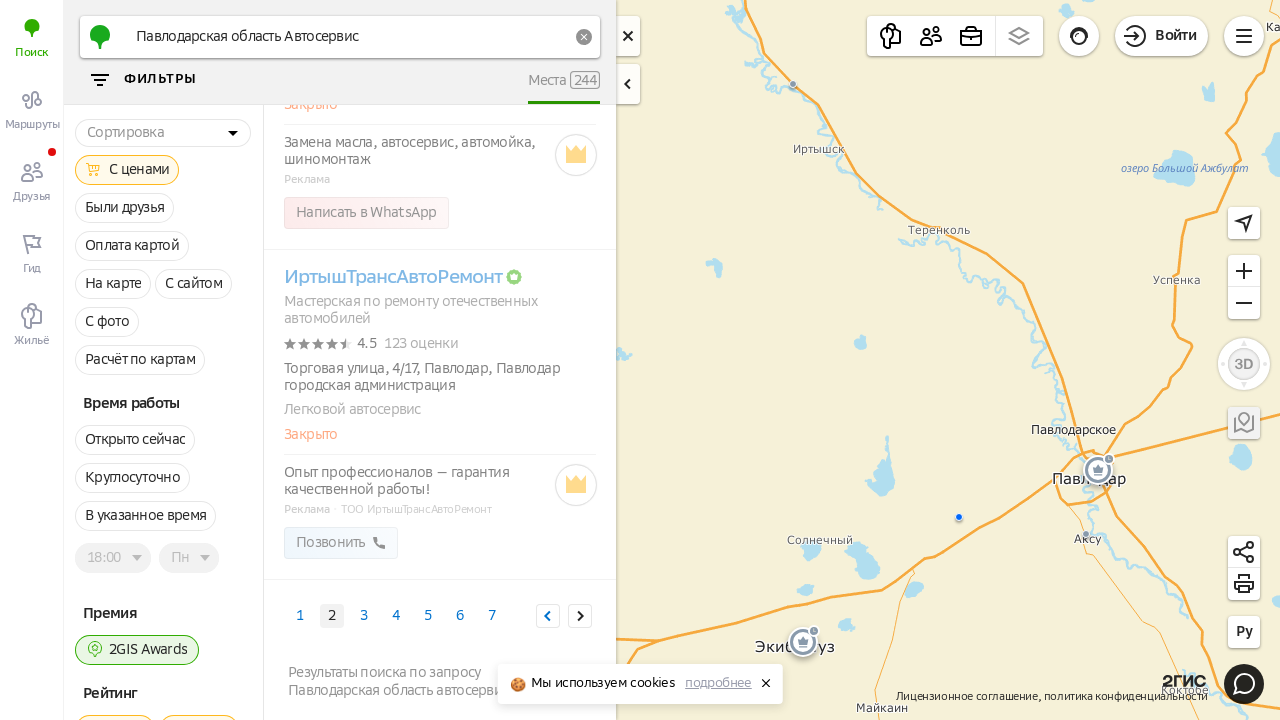

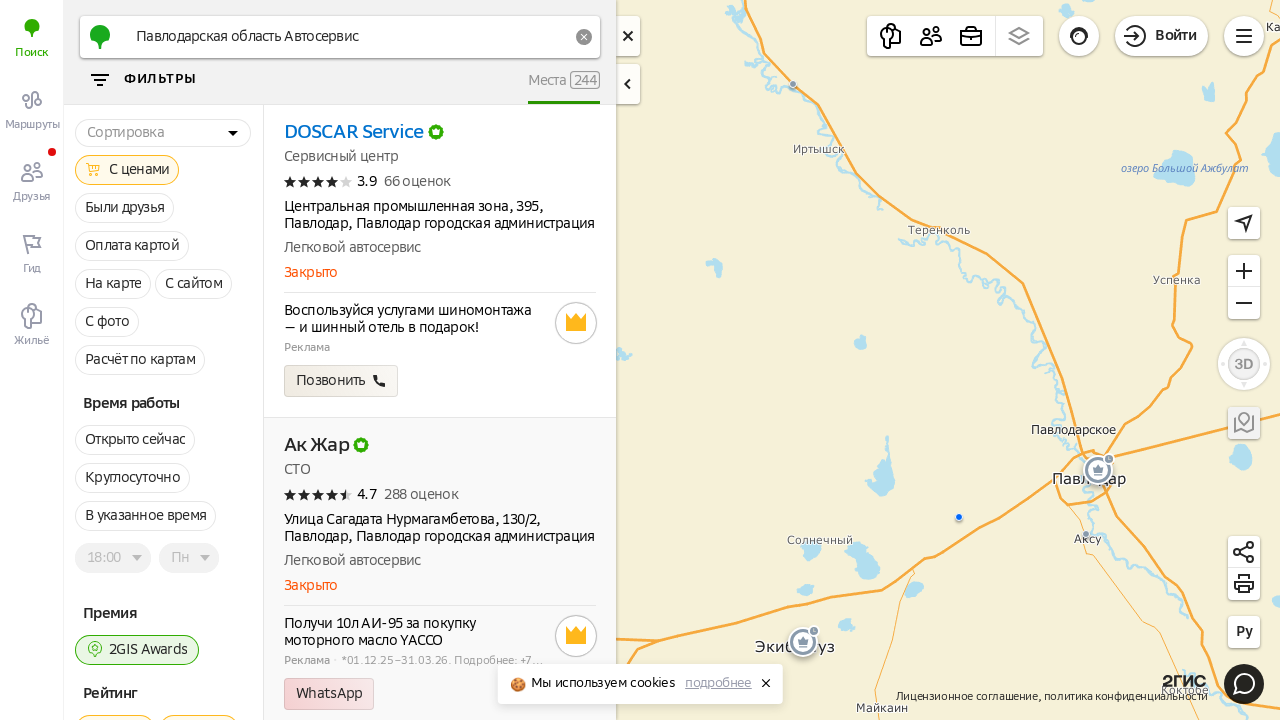